Tests collapseable section by clicking to expand it, waiting for a link to become clickable, then clicking the link to navigate to the about page

Starting URL: https://eviltester.github.io/synchole/collapseable.html

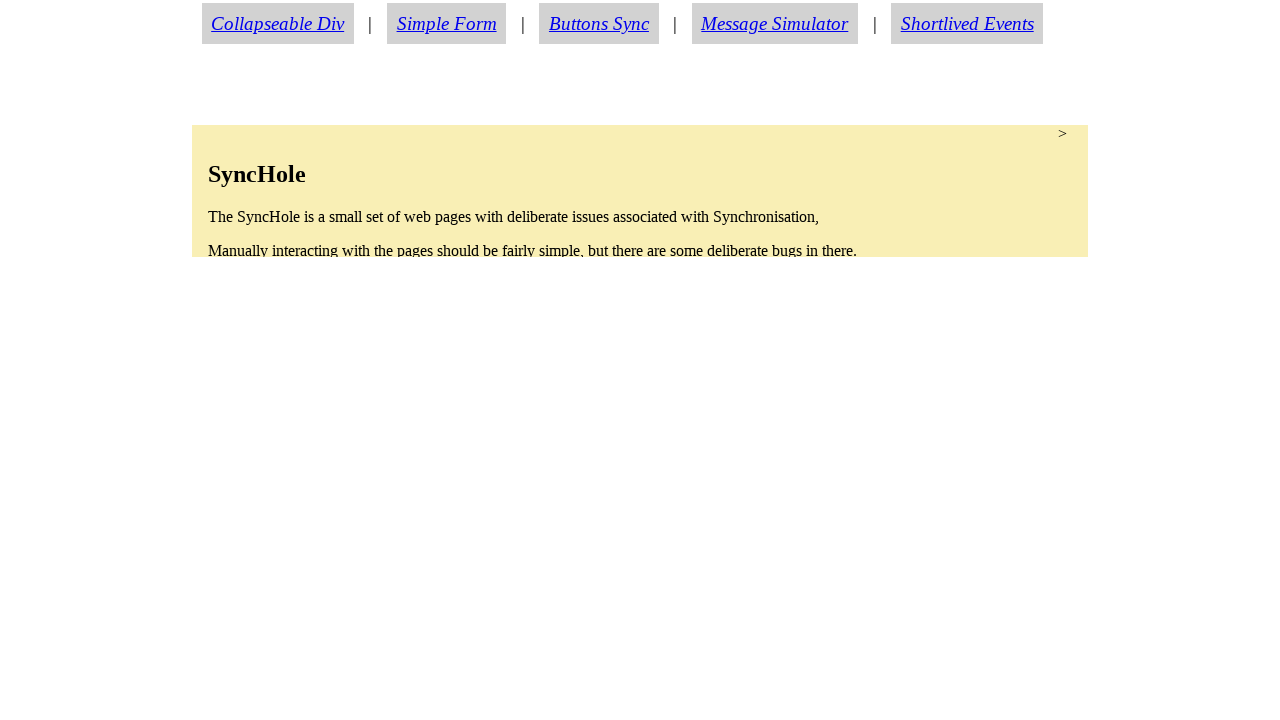

Clicked collapseable section to expand it at (640, 191) on section.condense
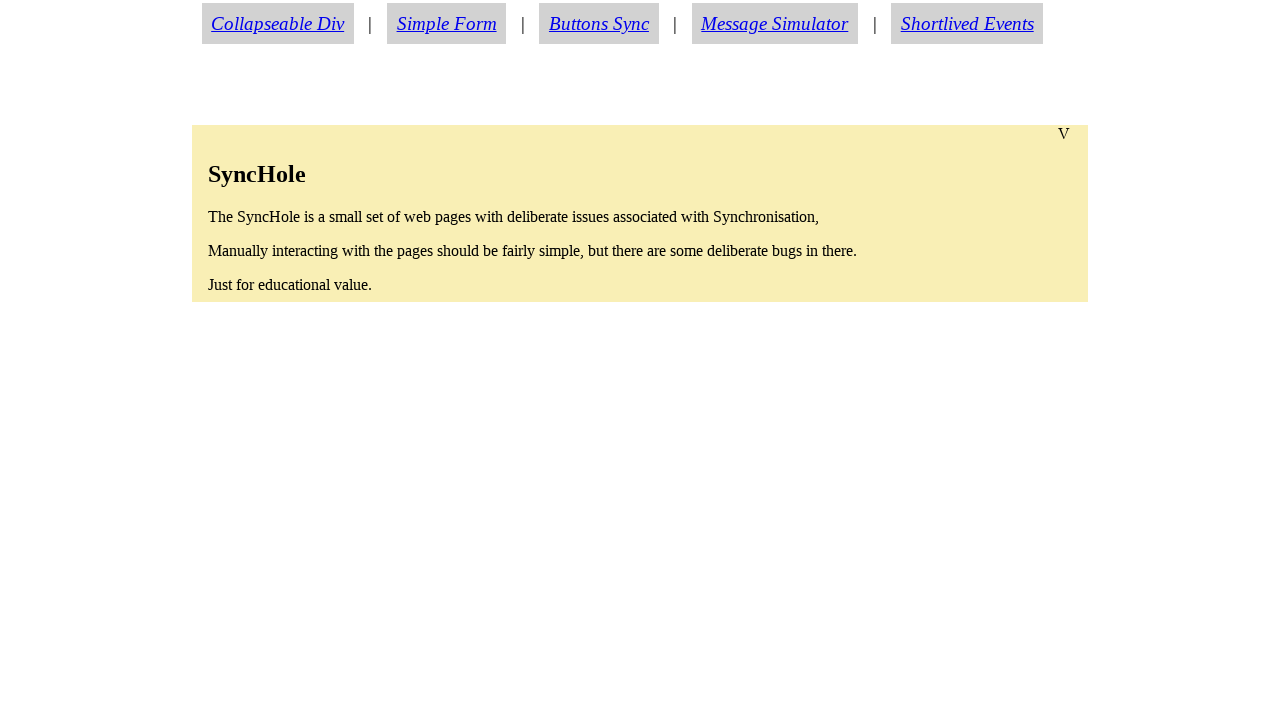

About link became visible
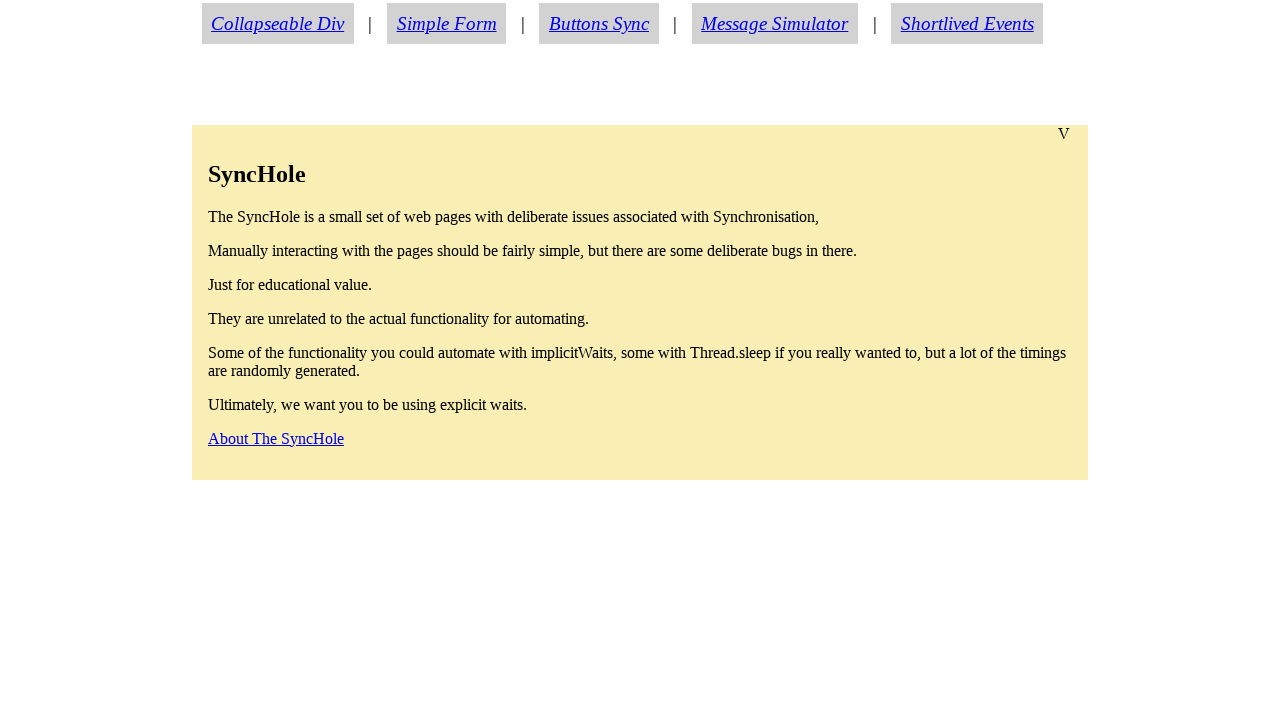

Clicked about link to navigate at (276, 438) on a#aboutlink
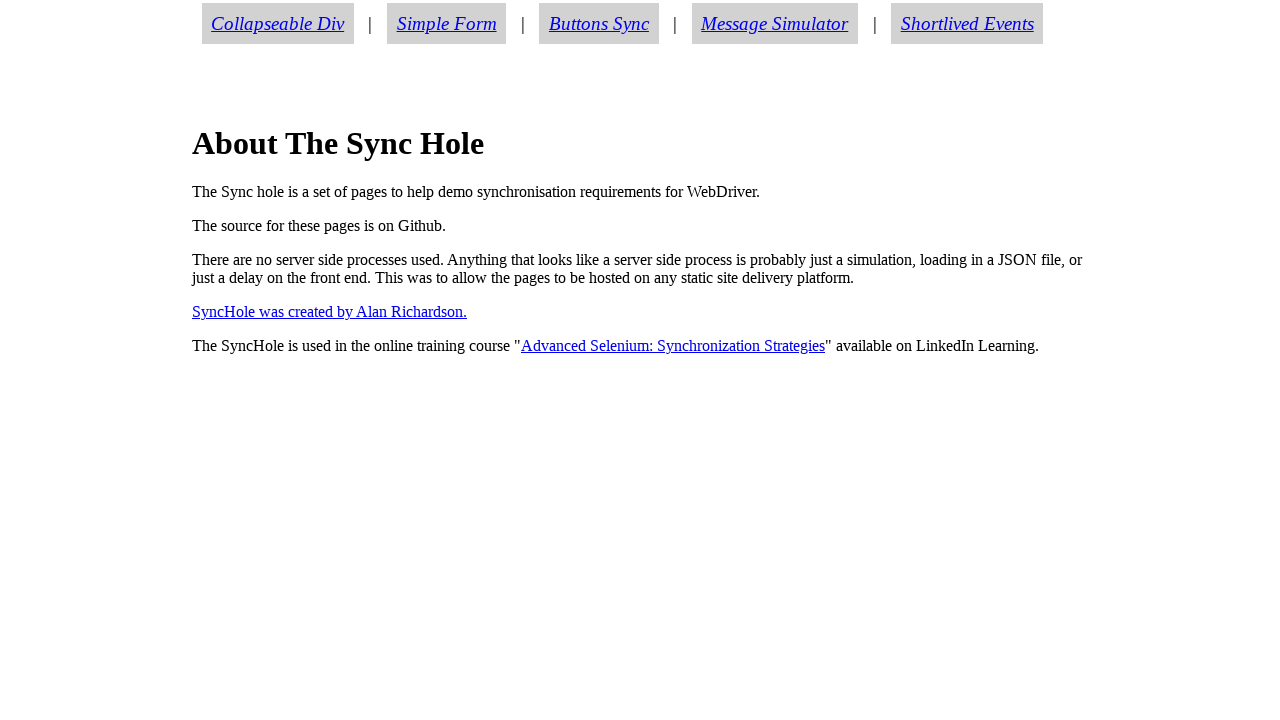

Successfully navigated to about page
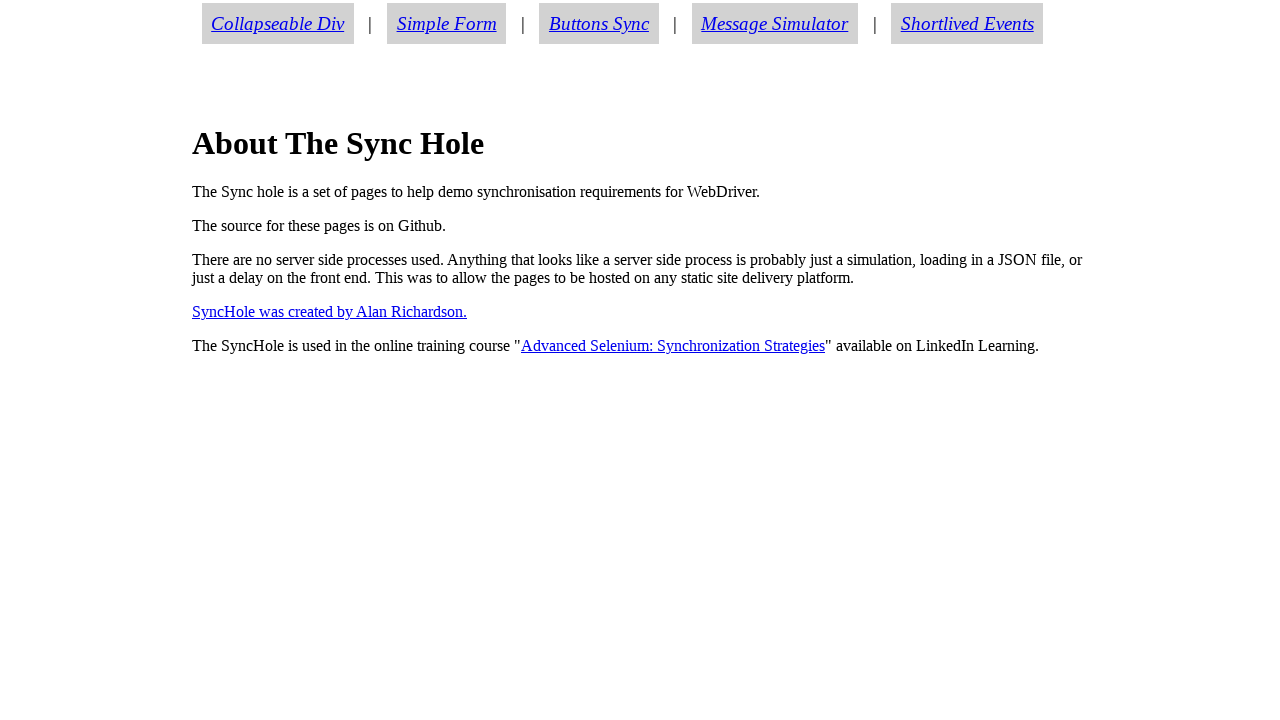

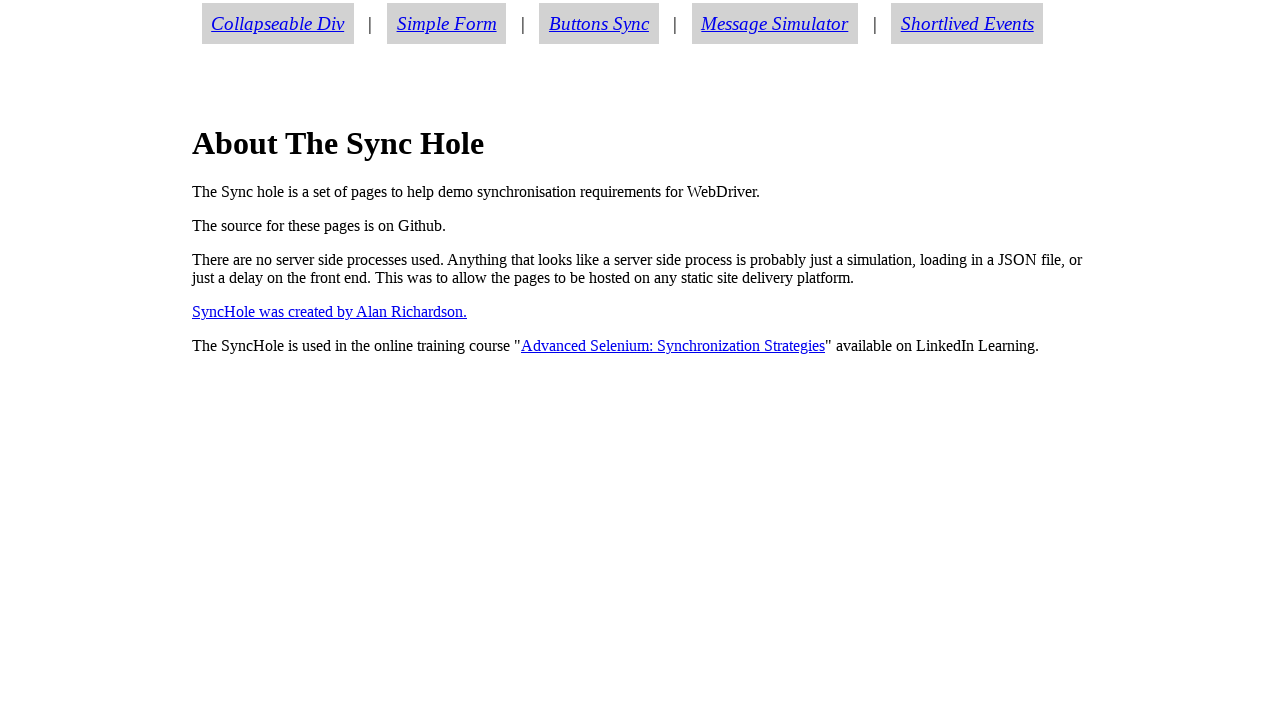